Navigates to VWO app homepage and verifies the page title is "Login - VWO"

Starting URL: https://app.vwo.com

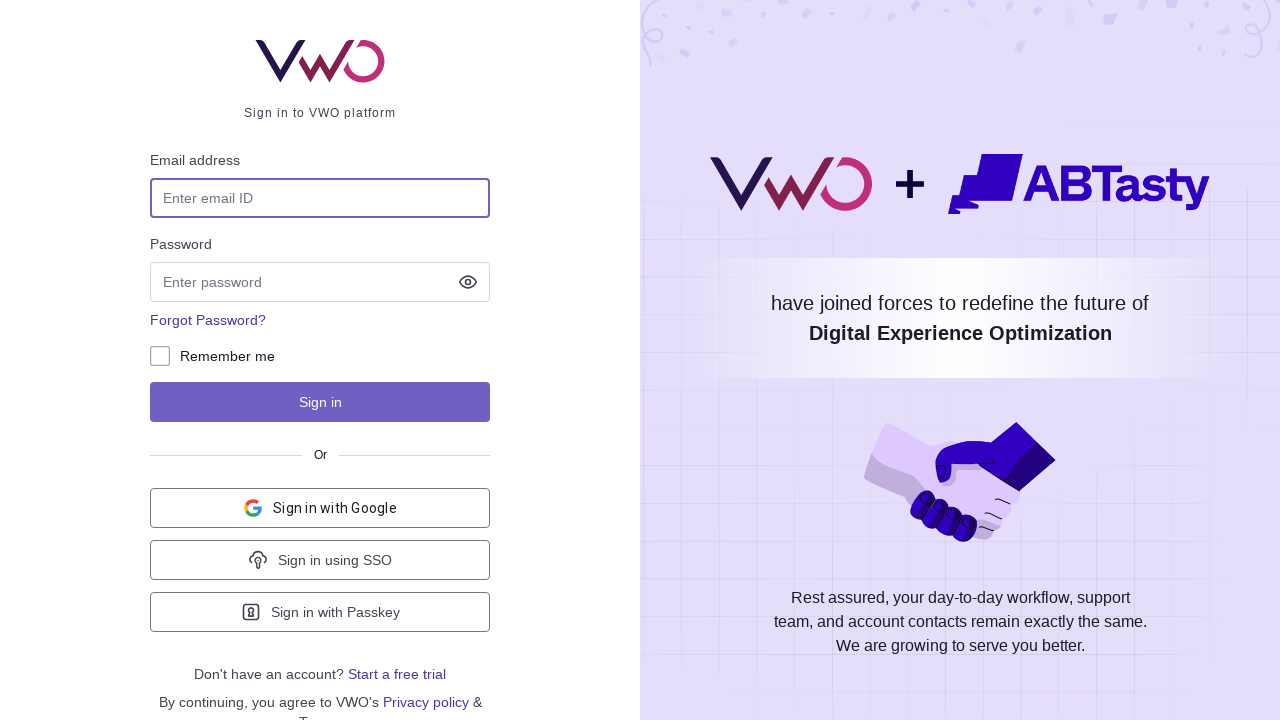

Navigated to VWO app homepage at https://app.vwo.com
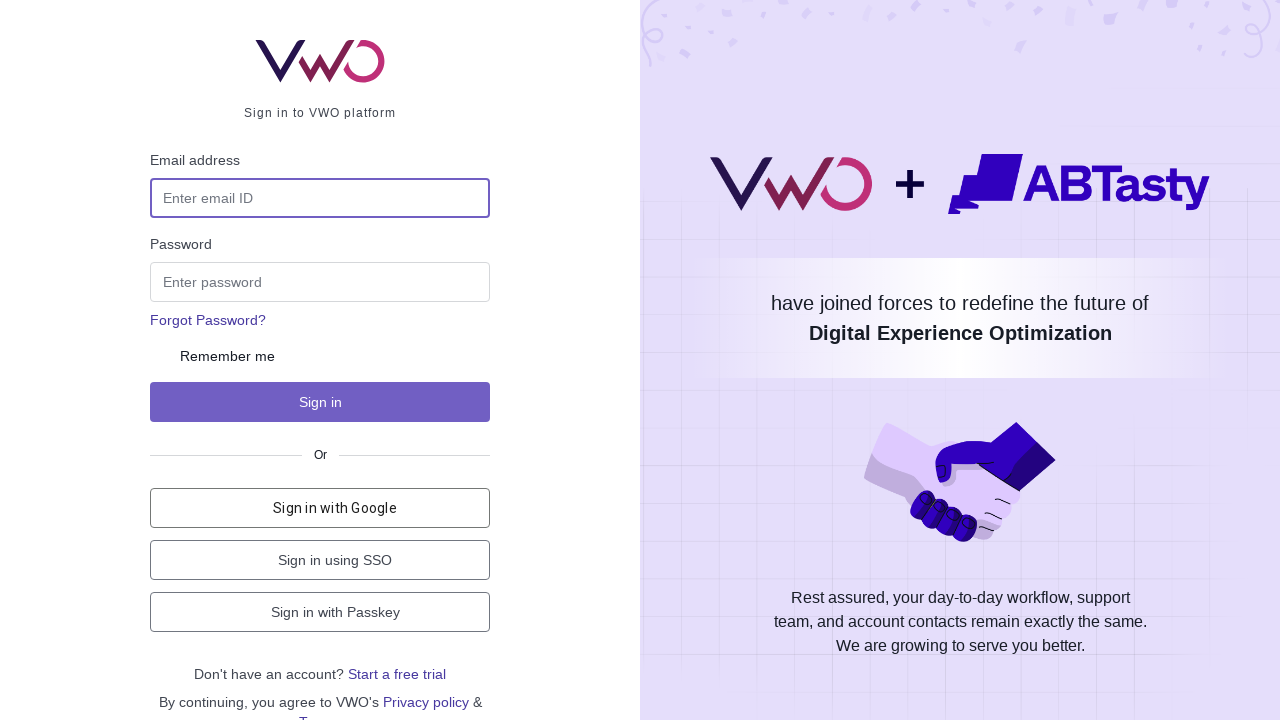

Page loaded - DOM content interactive
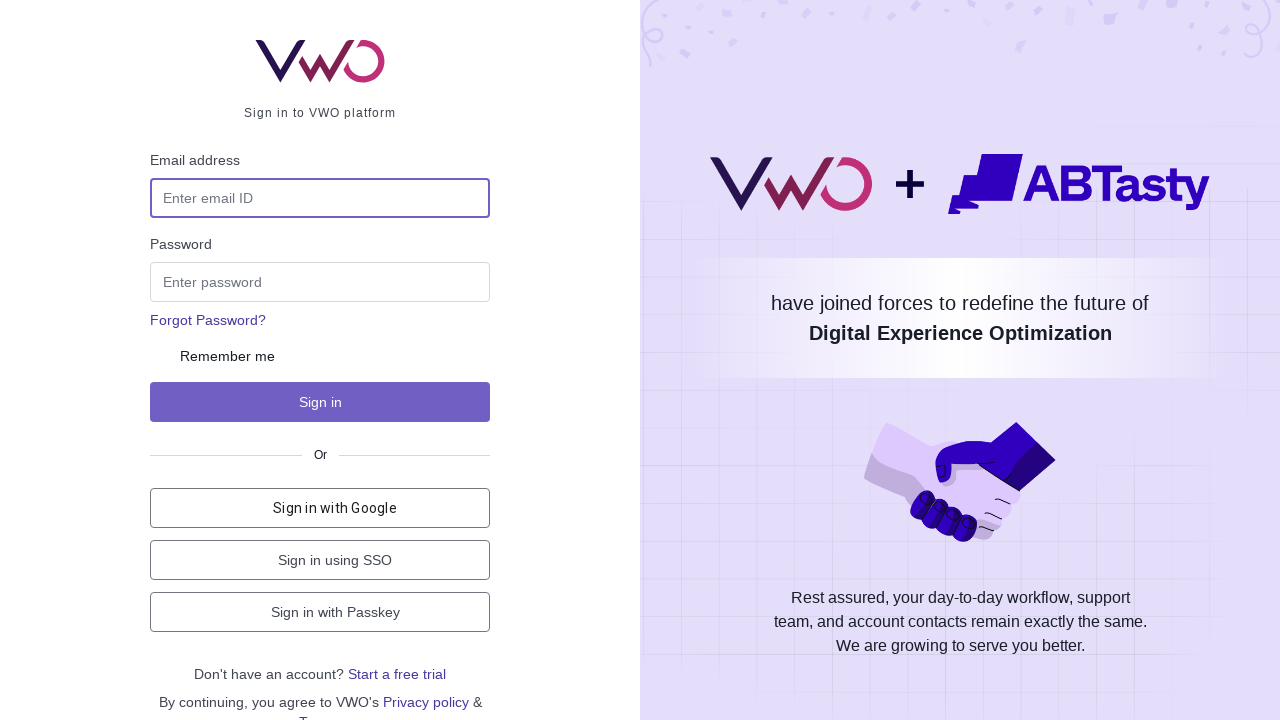

Verified page title is 'Login - VWO'
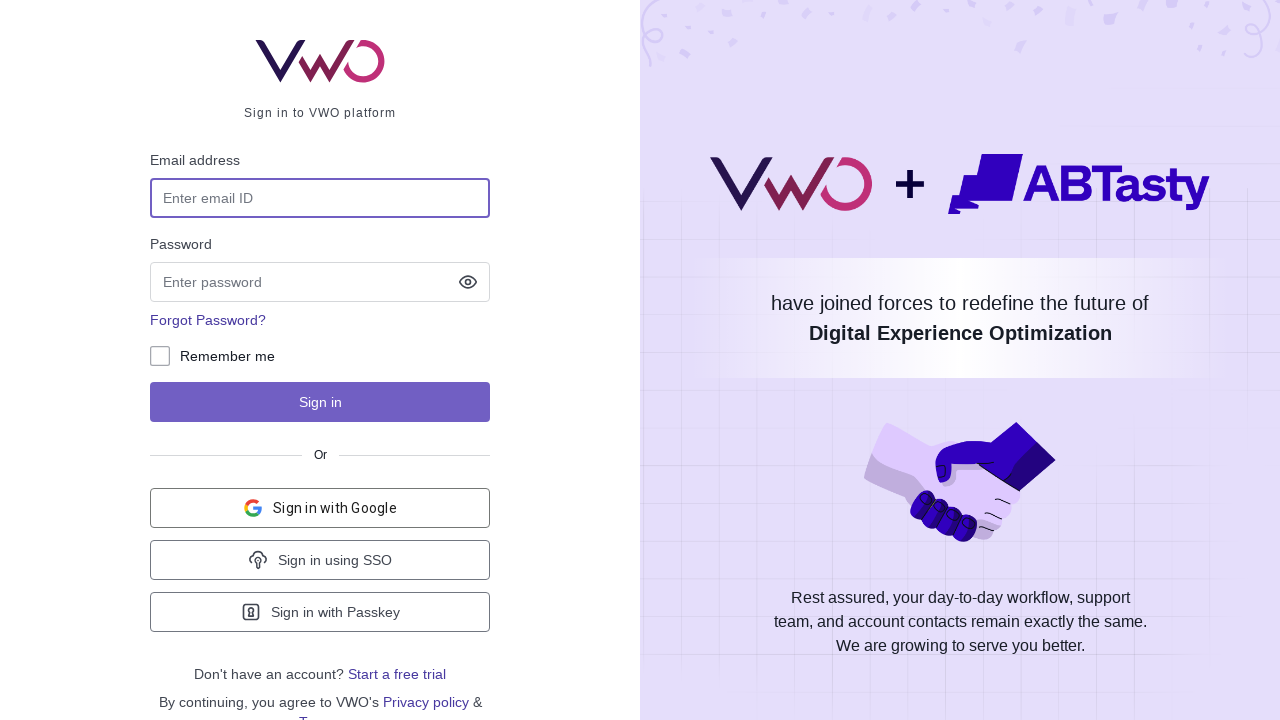

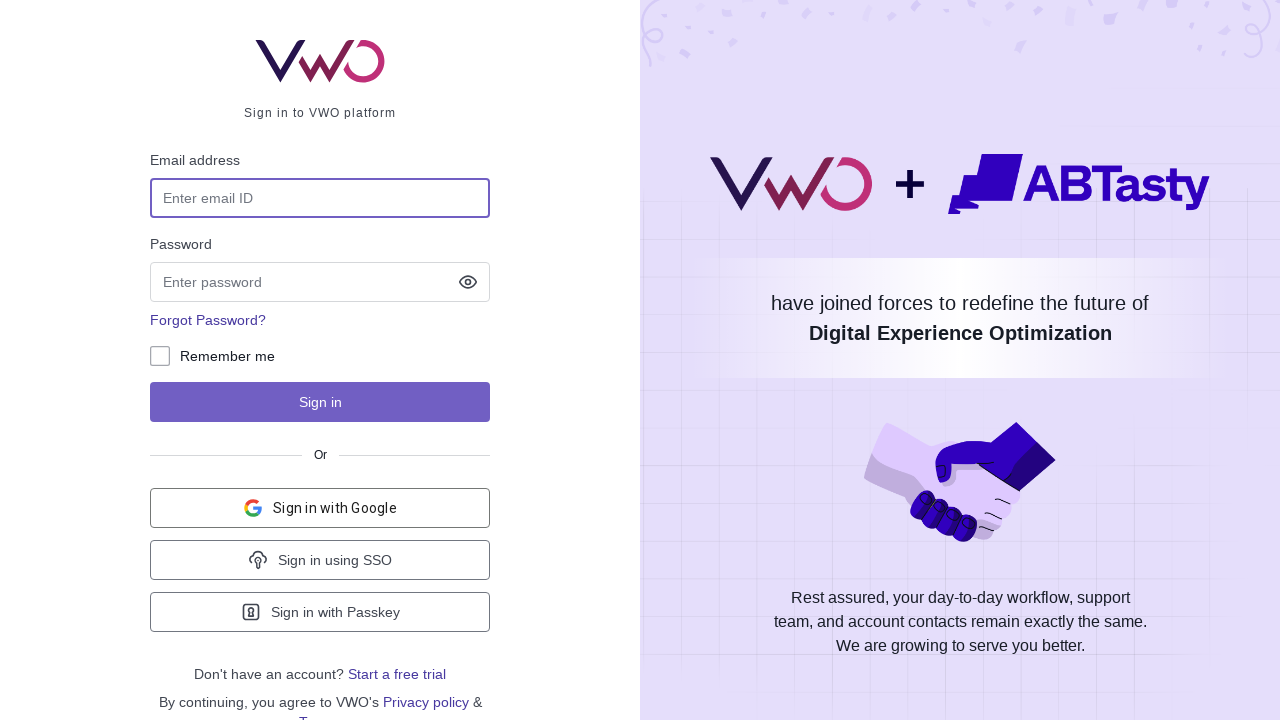